Opens Flipkart homepage and verifies the page loads successfully

Starting URL: https://www.flipkart.com/

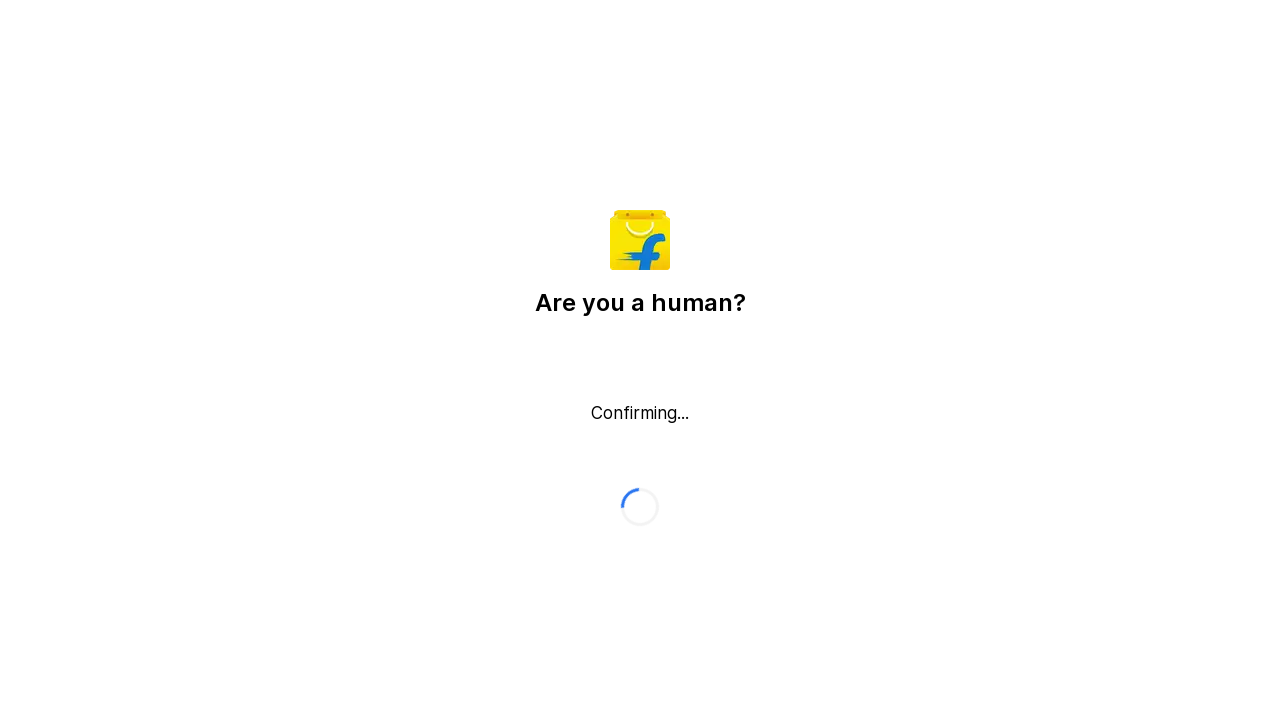

Waited for page to reach networkidle state
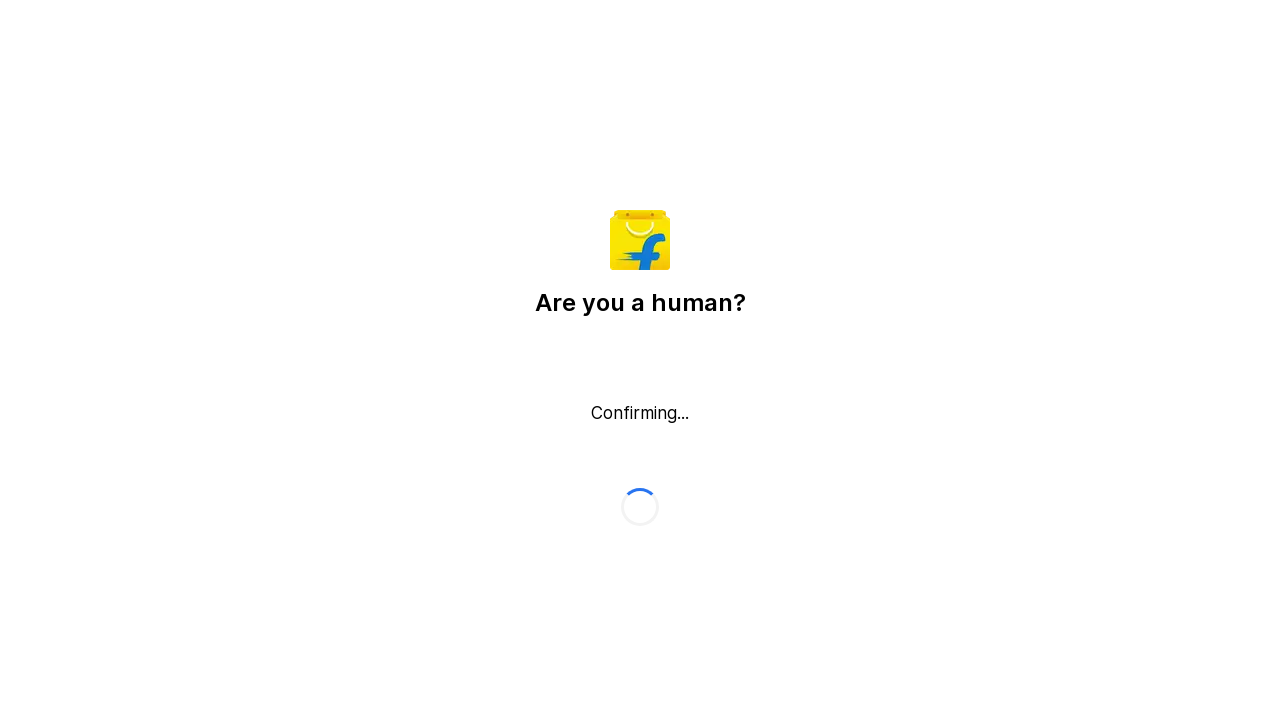

Verified body element is present on Flipkart homepage
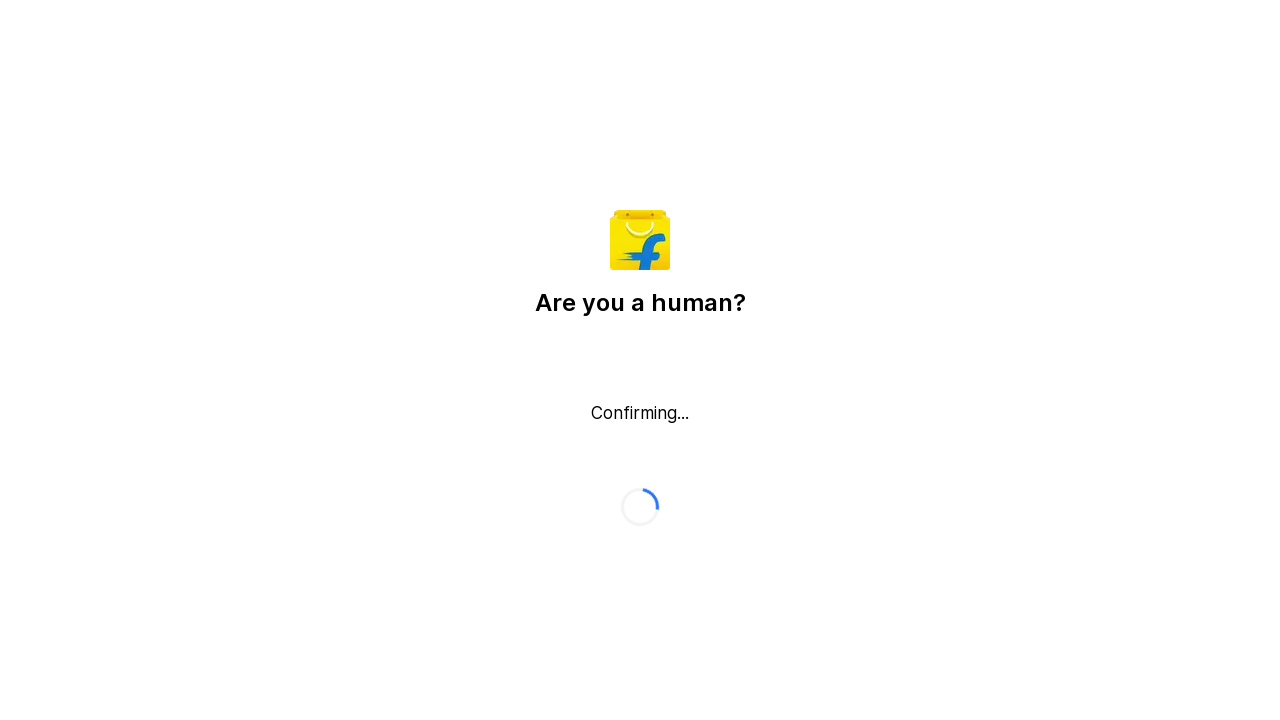

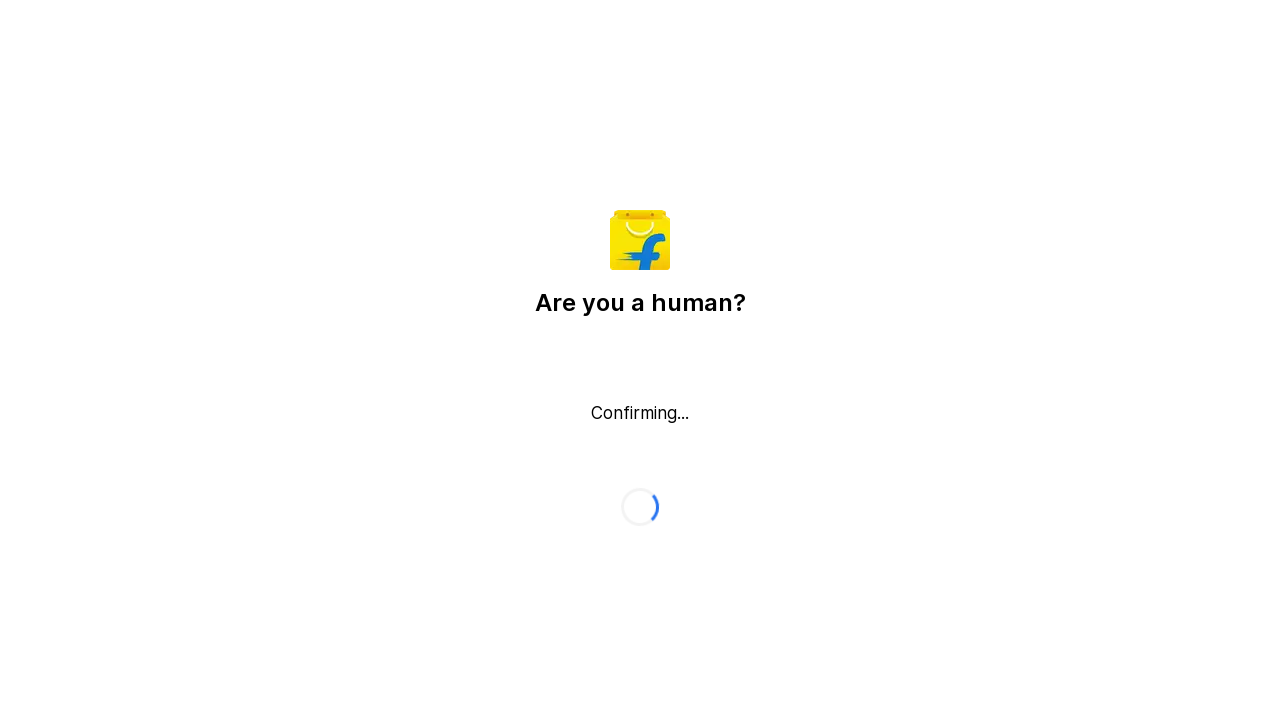